Tests adding and removing elements dynamically by clicking buttons and verifying the count of added elements changes correctly

Starting URL: http://the-internet.herokuapp.com/add_remove_elements/

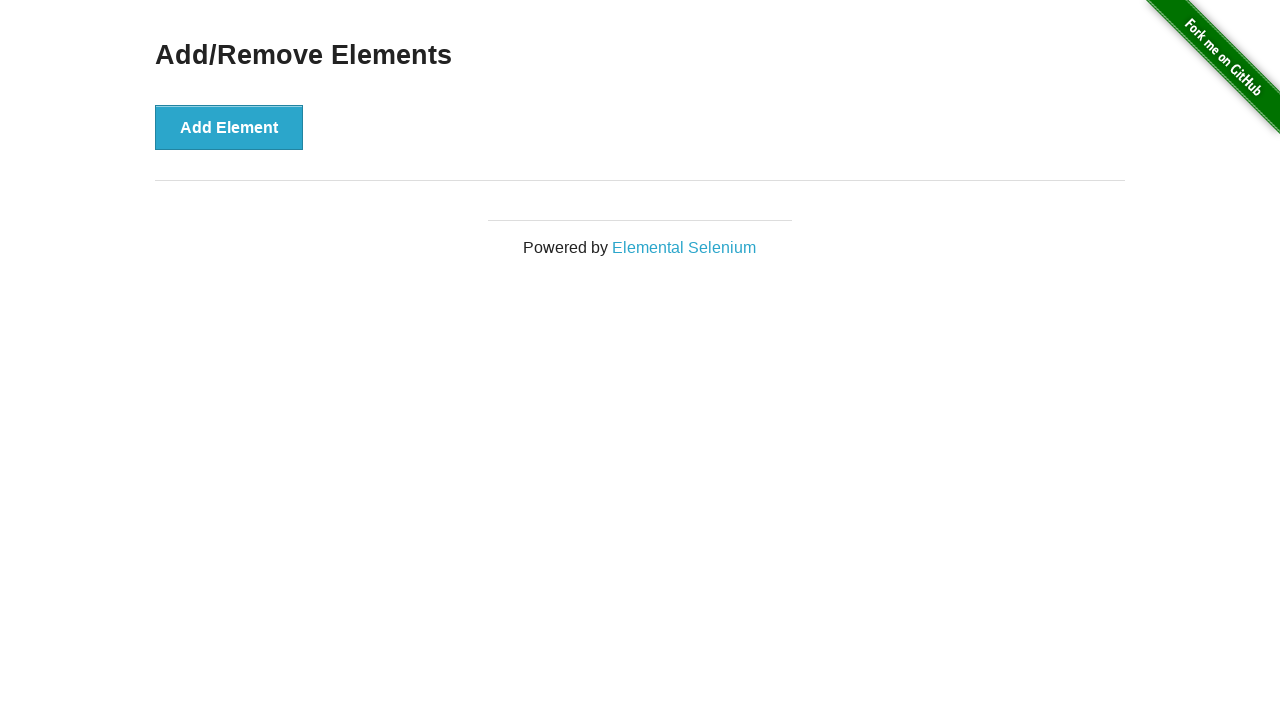

Clicked the add button to add a new element at (229, 127) on button >> nth=0
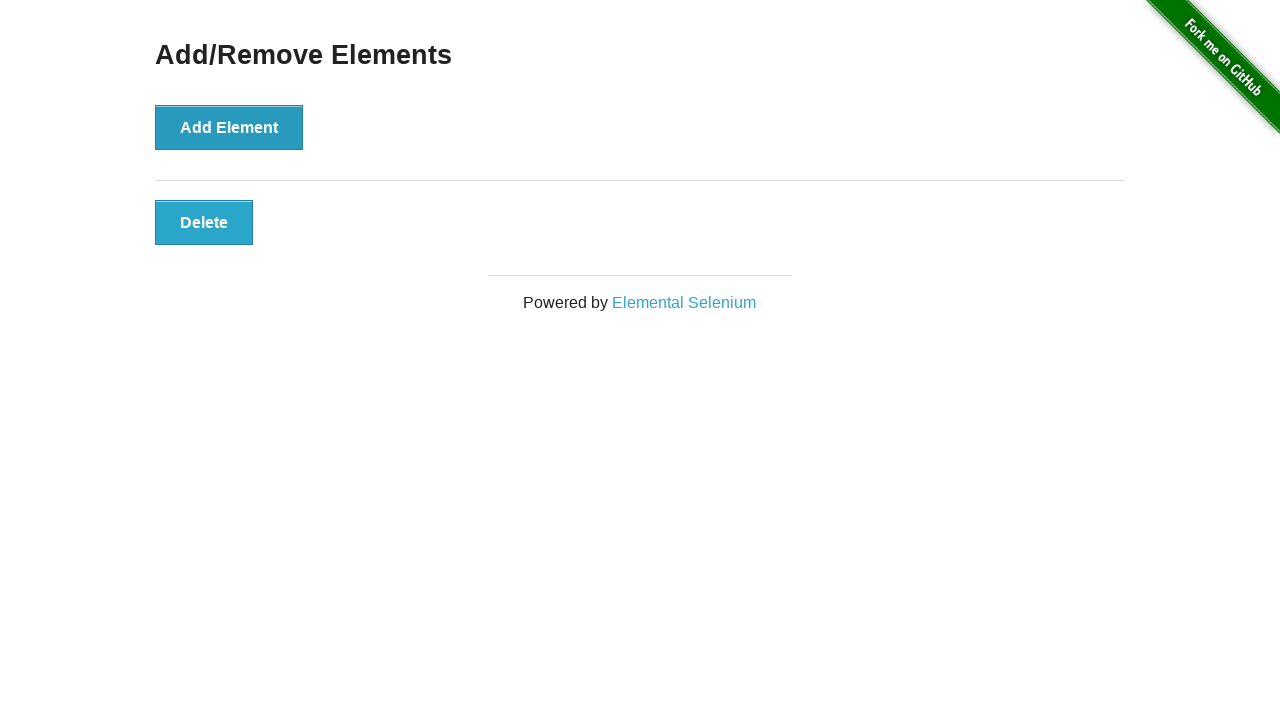

Verified that one element was added (count = 1)
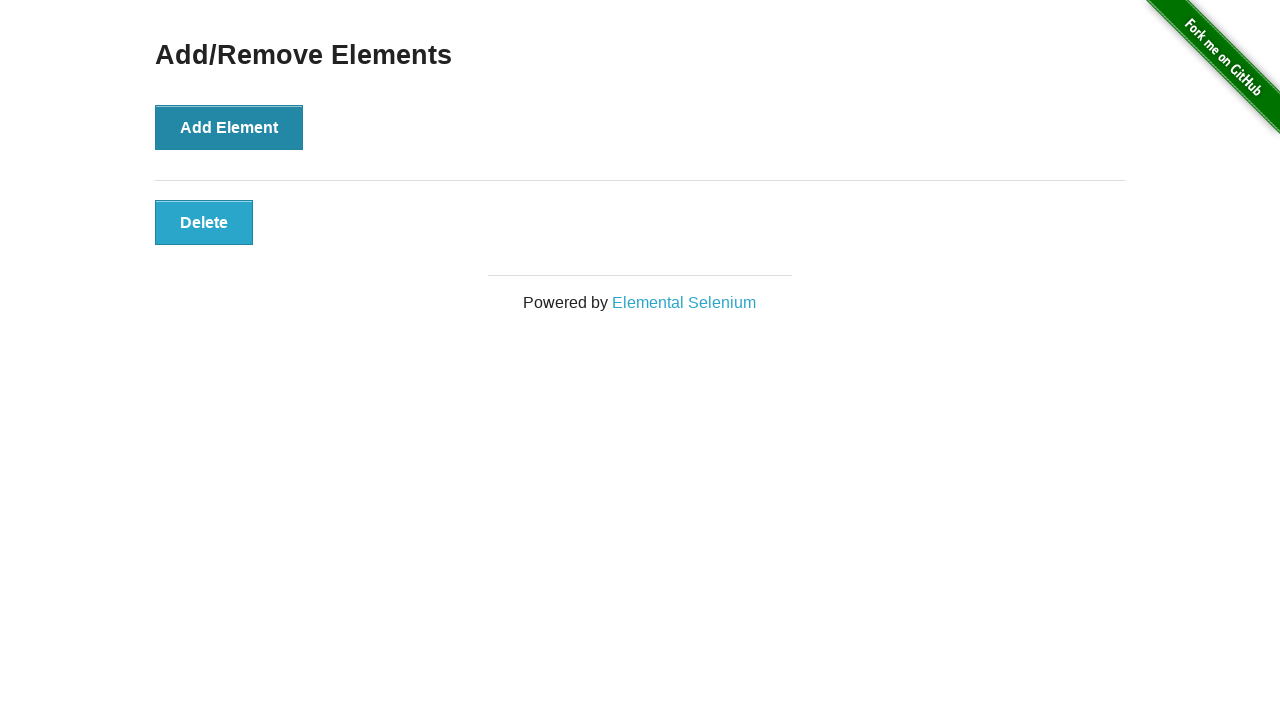

Clicked the add button a second time to add another element at (229, 127) on button >> nth=0
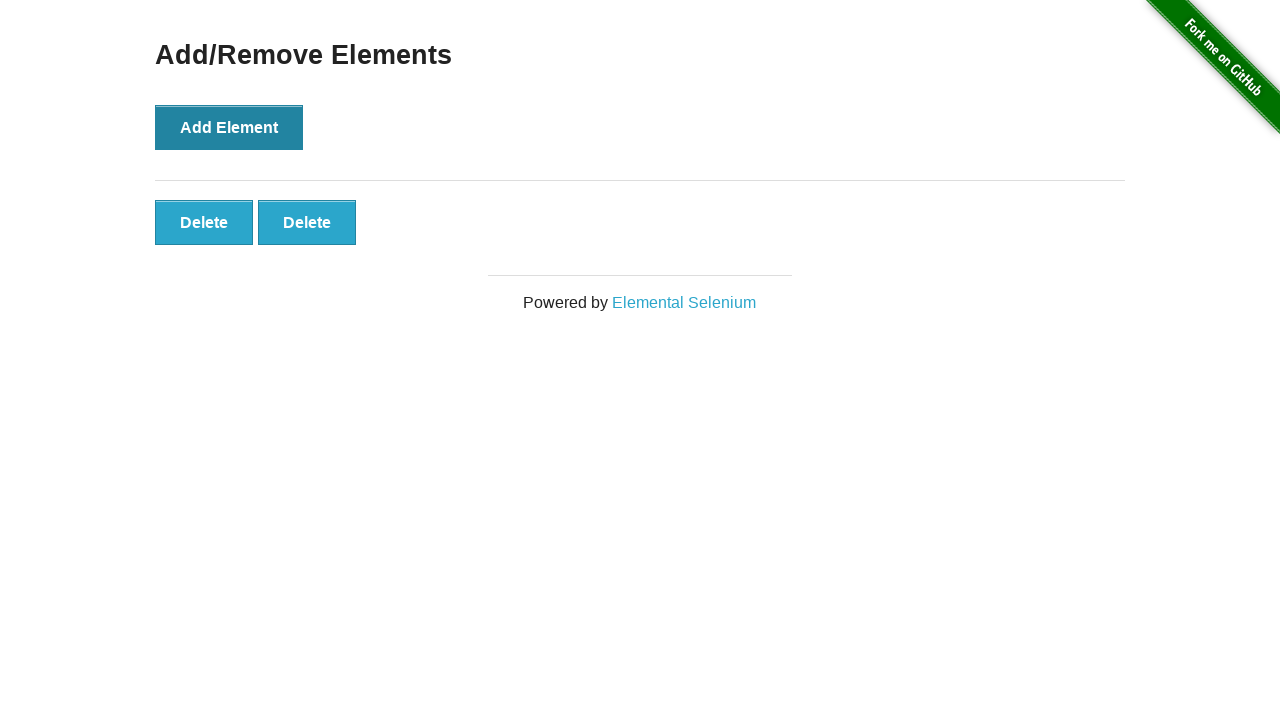

Verified that two elements now exist (count = 2)
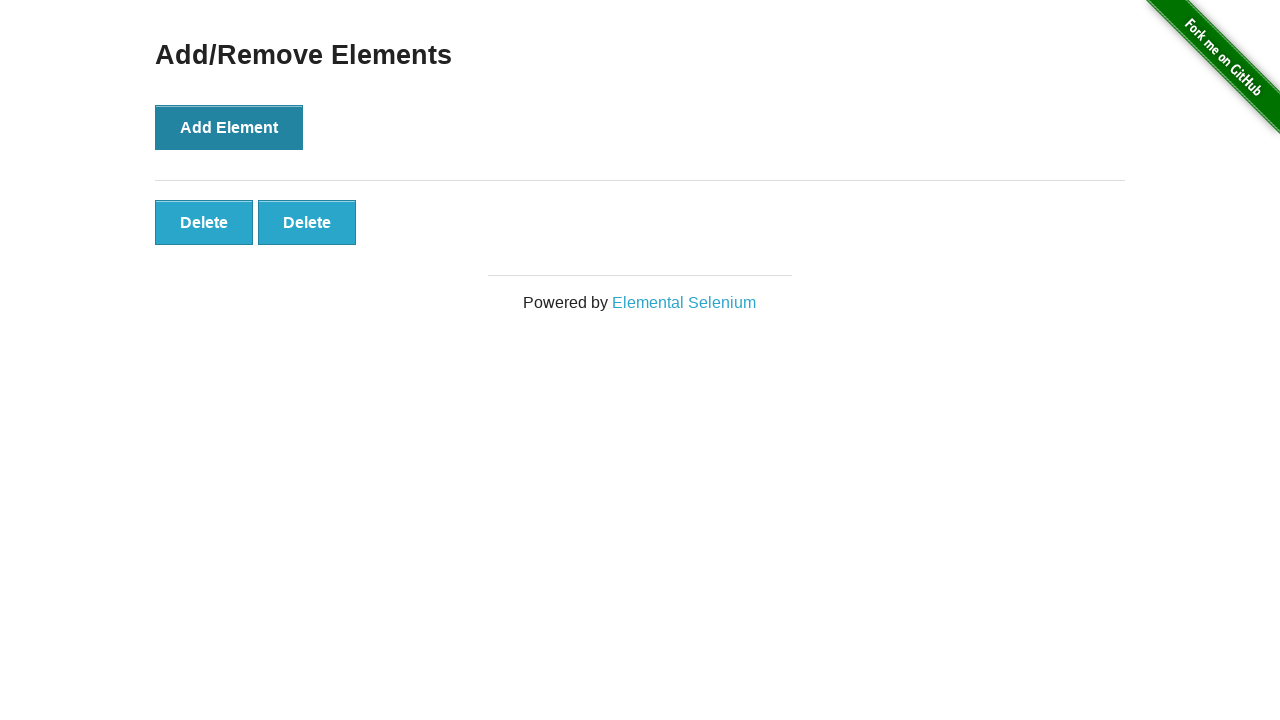

Clicked the first added element to remove it at (204, 222) on xpath=//button[@class='added-manually'] >> nth=0
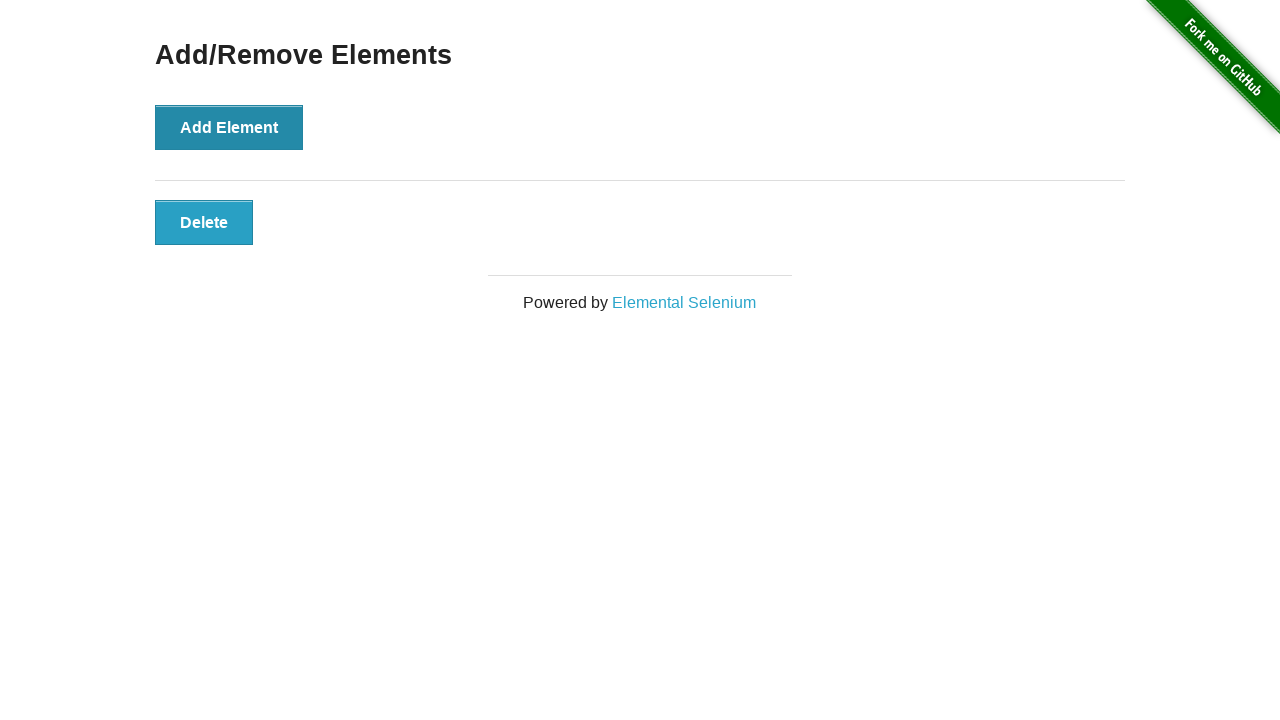

Verified that only one element remains after removal (count = 1)
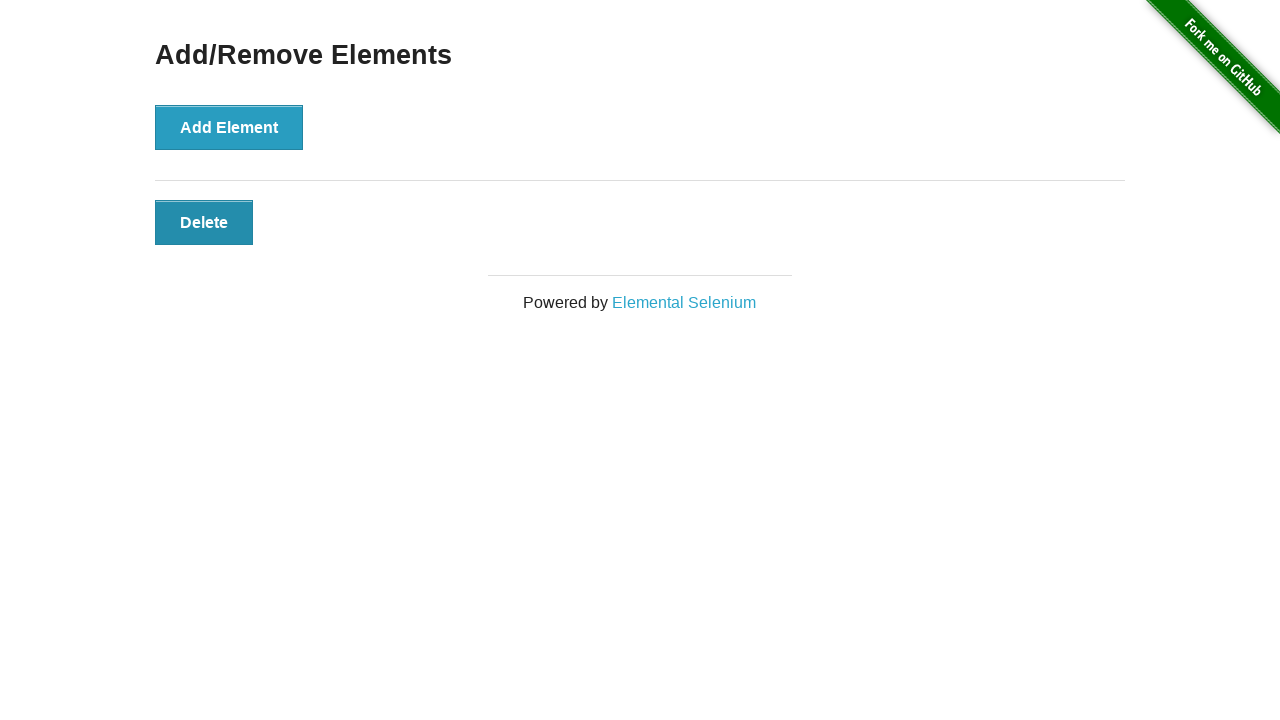

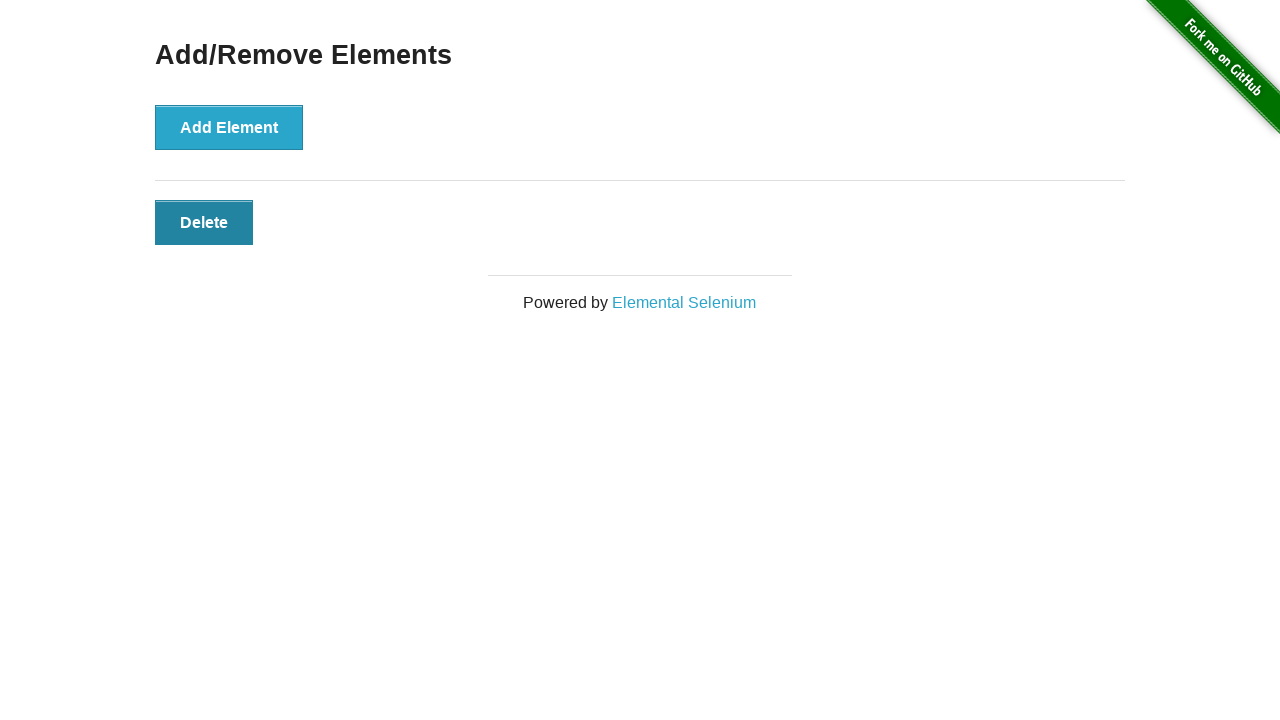